Tests removing an element by first adding one, then clicking the "Delete" button and verifying it disappears from the page.

Starting URL: https://the-internet.herokuapp.com/add_remove_elements/

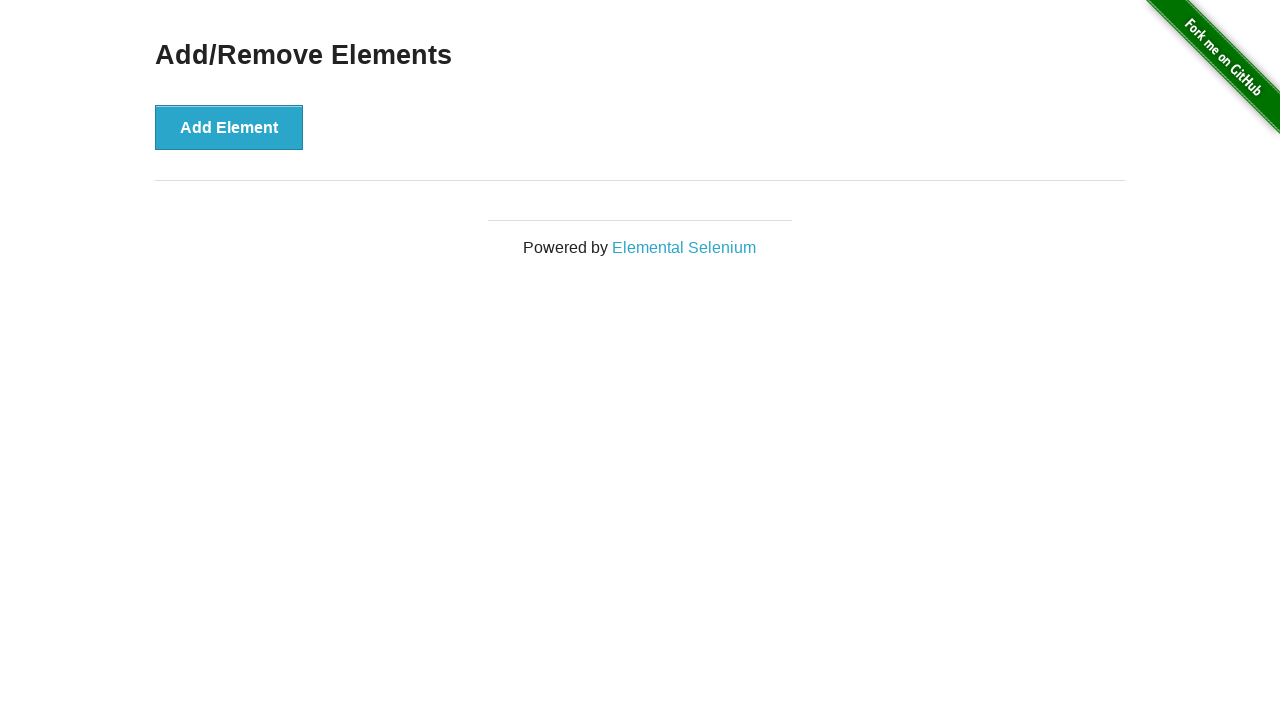

Clicked 'Add Element' button to create a new element at (229, 127) on button[onclick='addElement()']
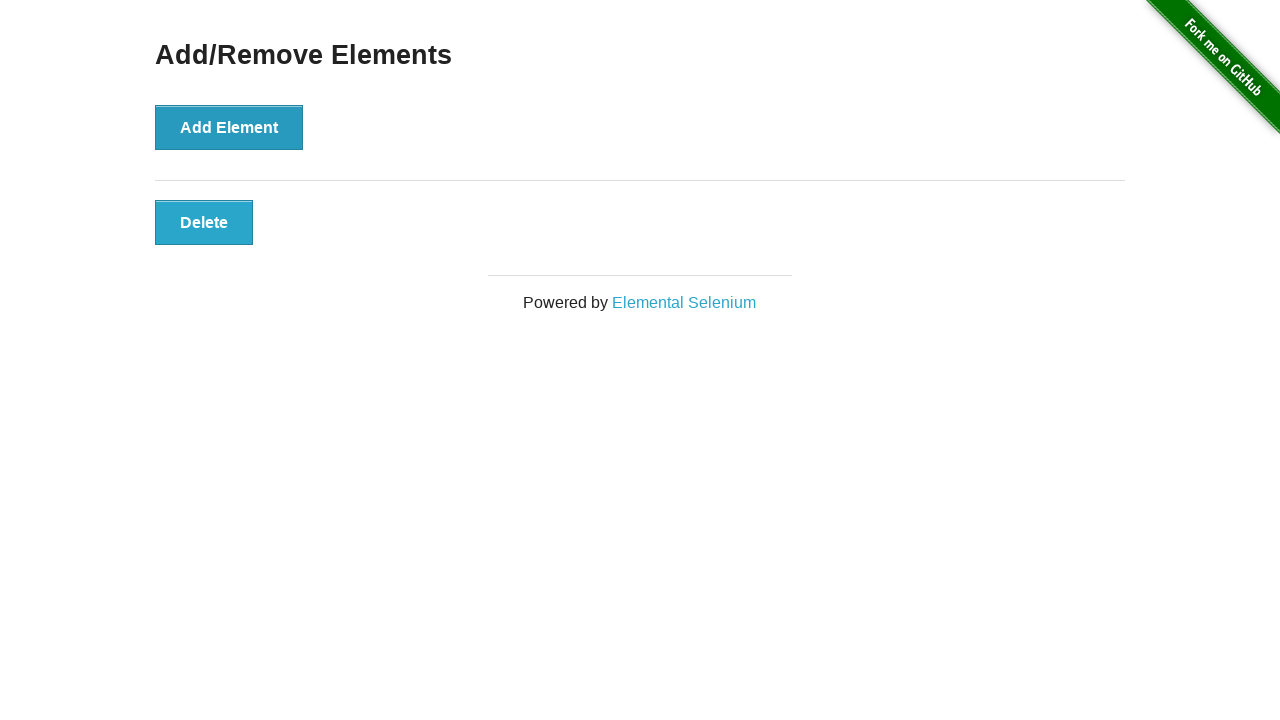

Delete button appeared on the page
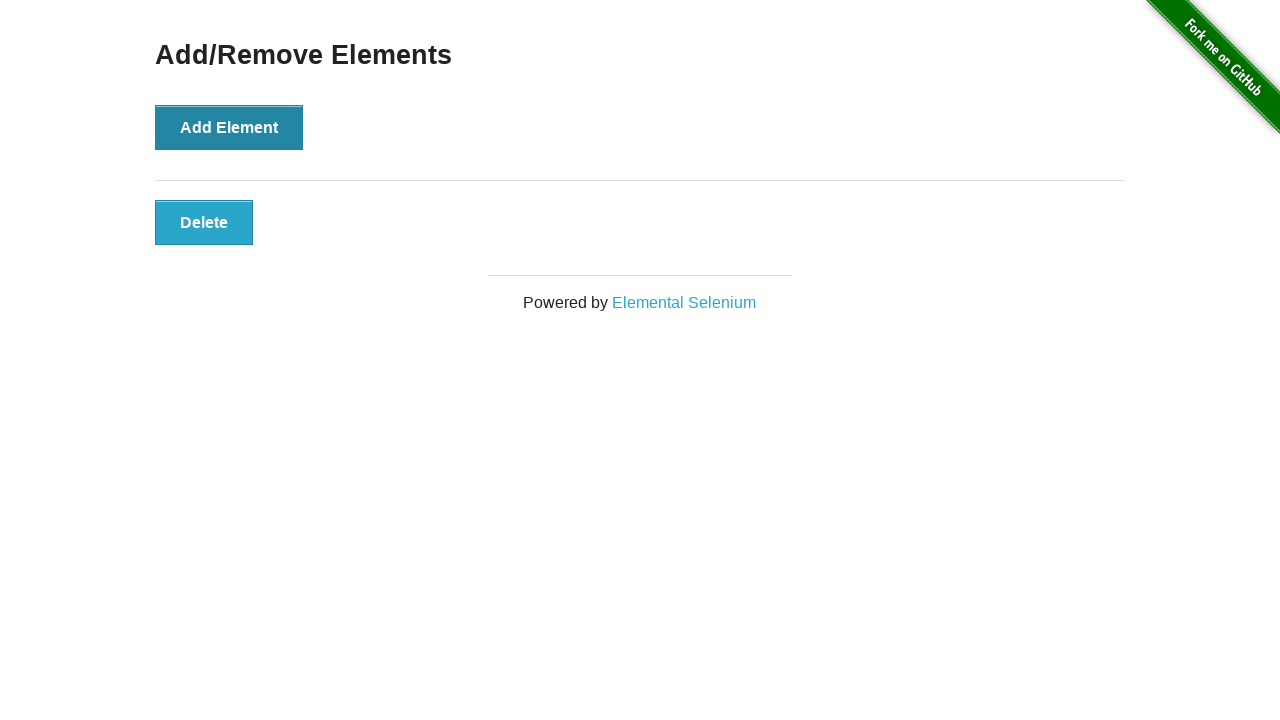

Clicked 'Delete' button to remove the element at (204, 222) on .added-manually
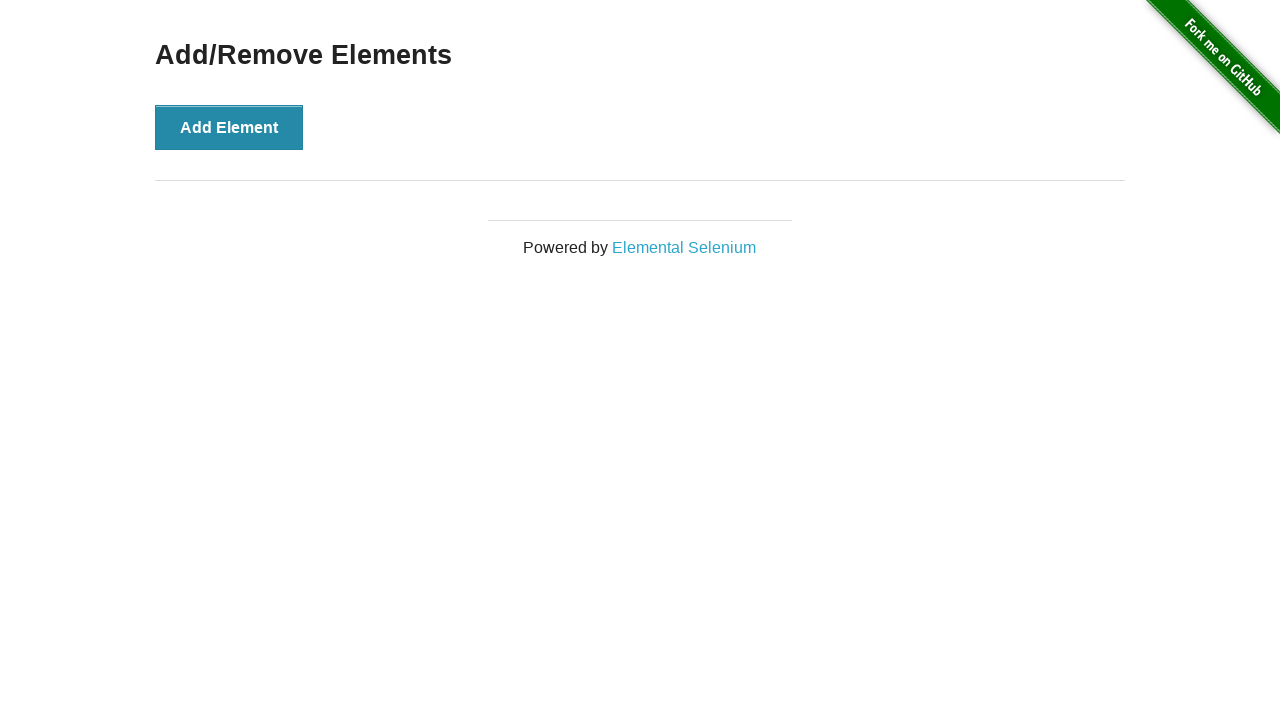

Waited for DOM to update after deletion
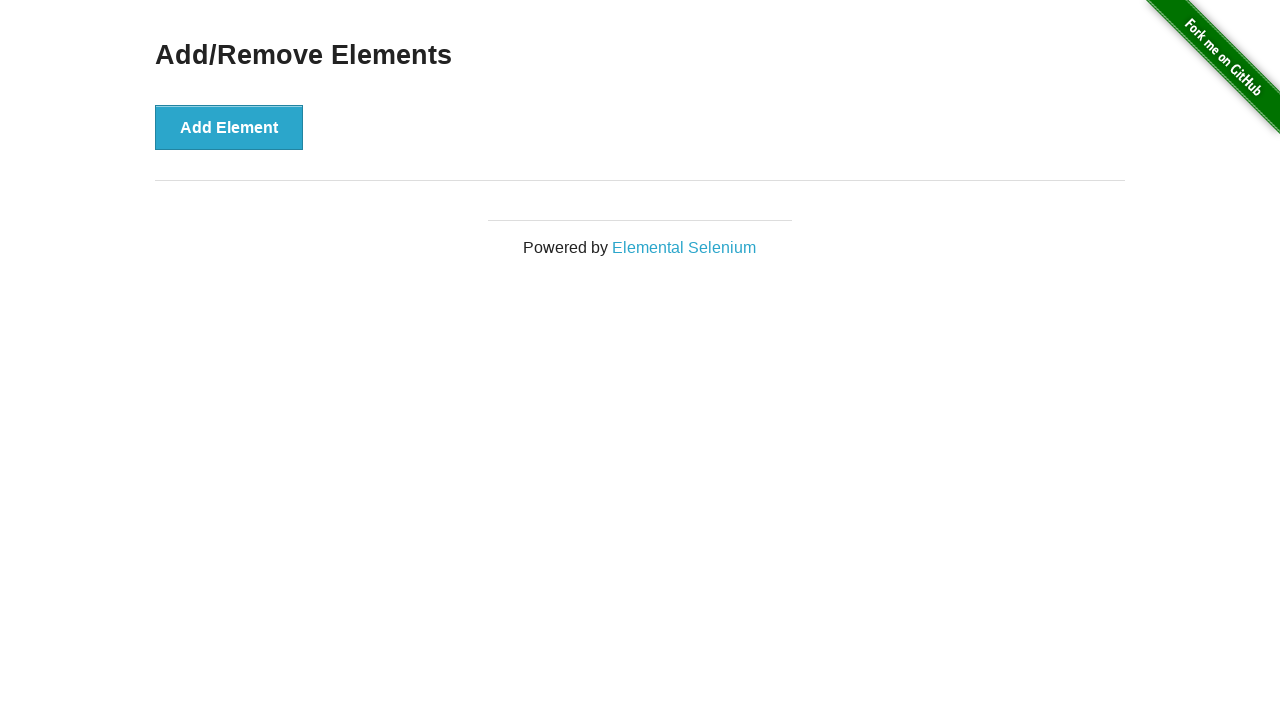

Verified that the Delete button is no longer visible
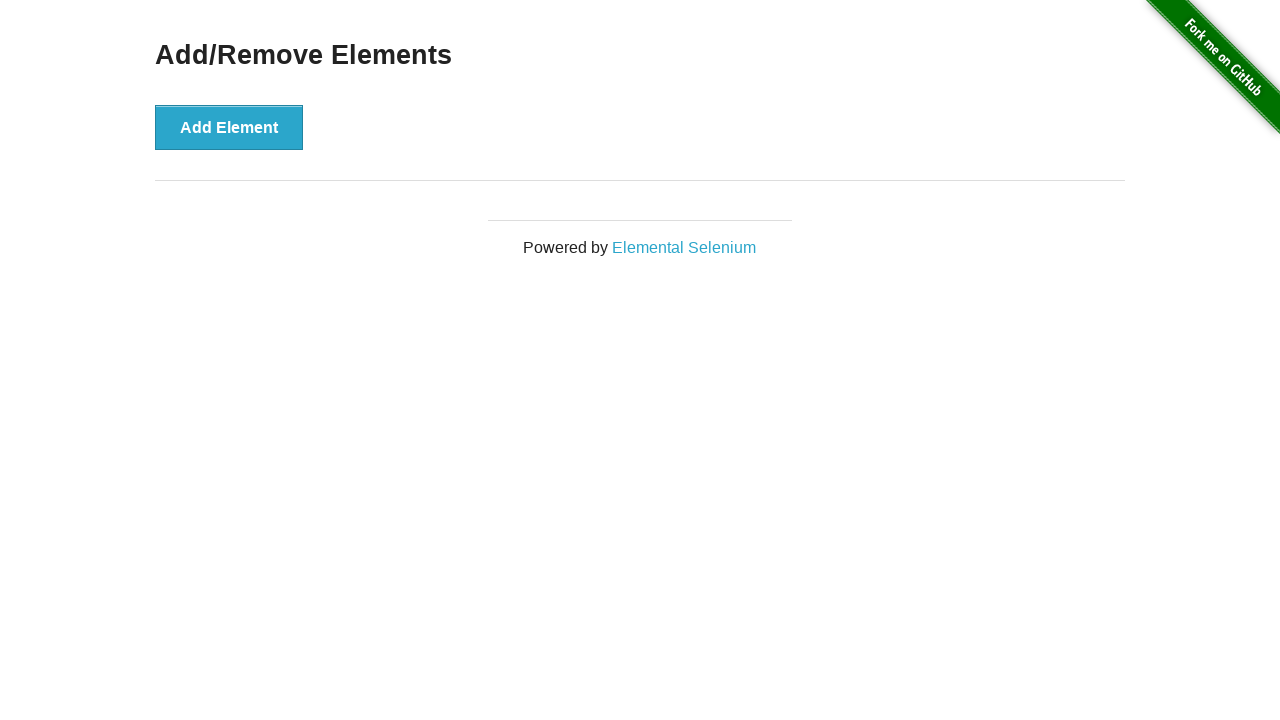

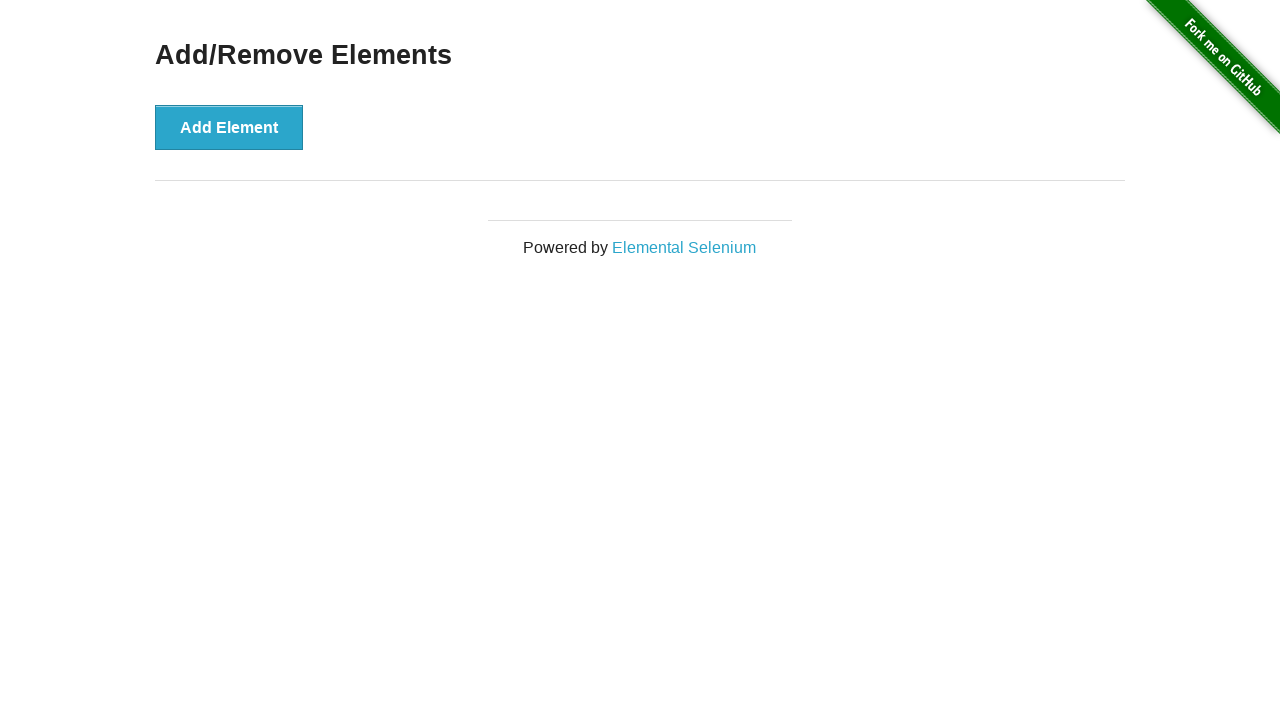